Tests the jQuery UI slider functionality by dragging the slider handle to different positions

Starting URL: http://jqueryui.com/slider/

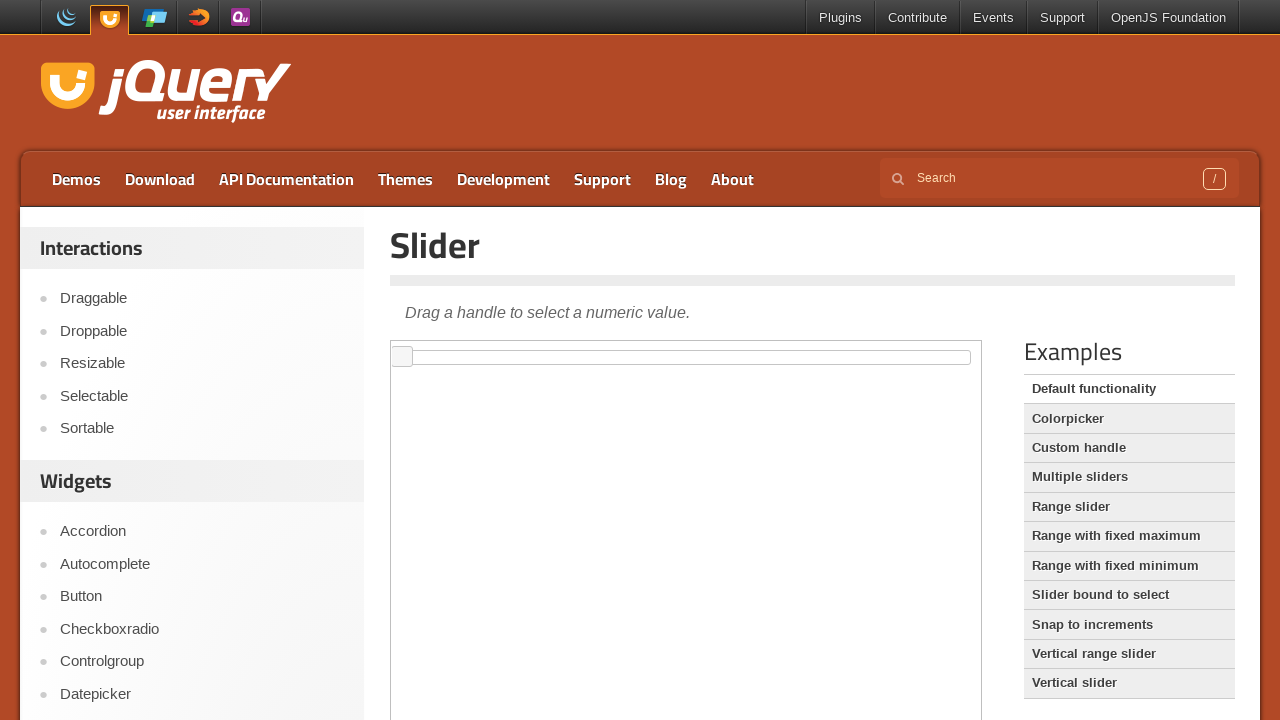

Located the iframe containing the slider demo
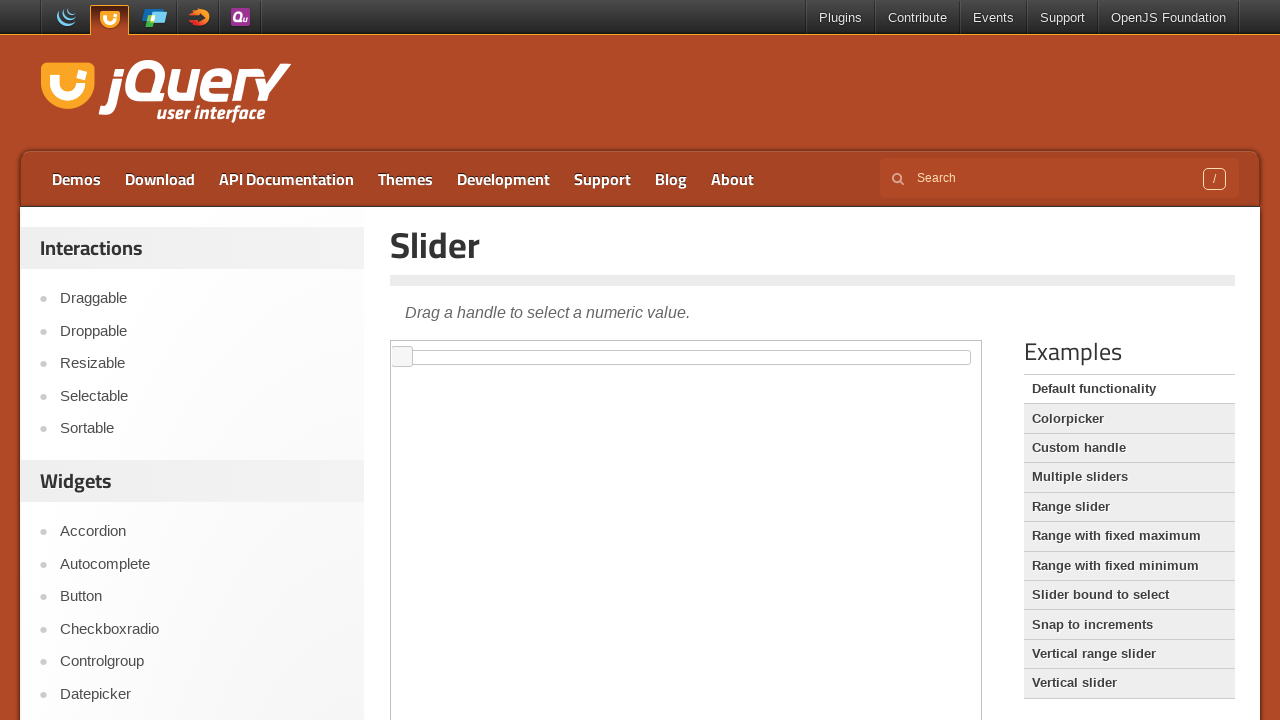

Located the slider handle element
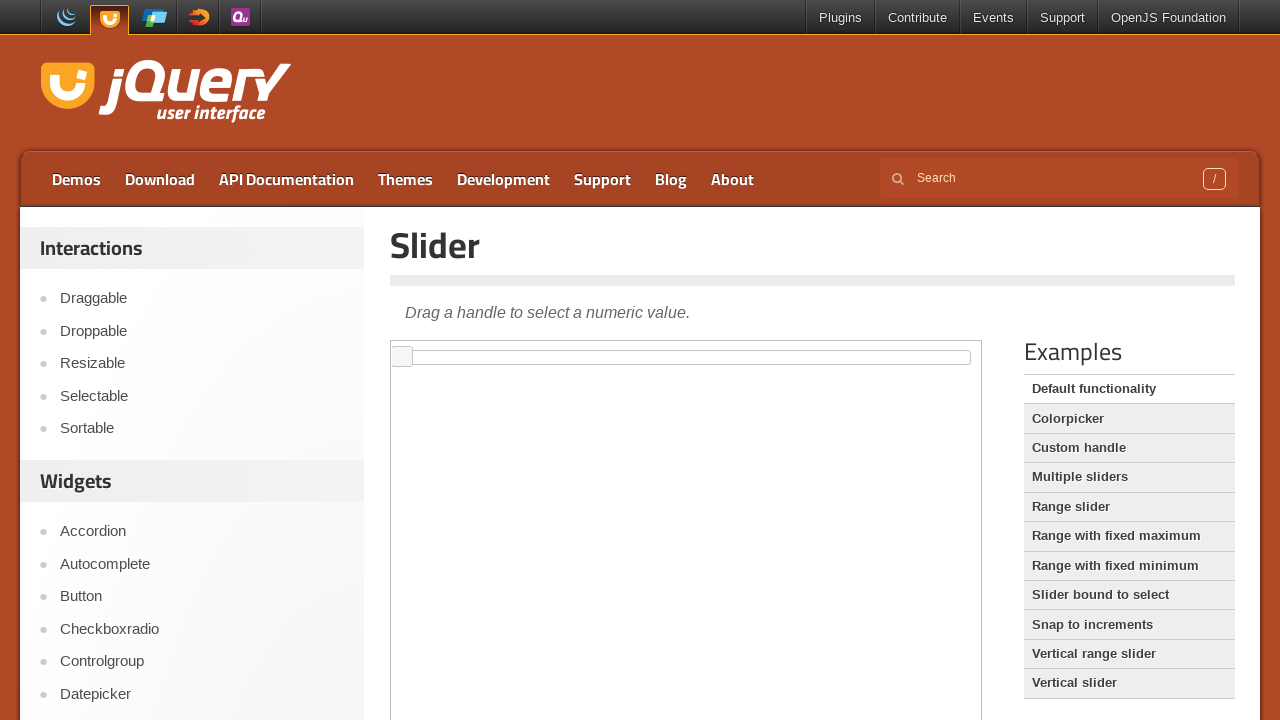

Retrieved bounding box of the slider handle
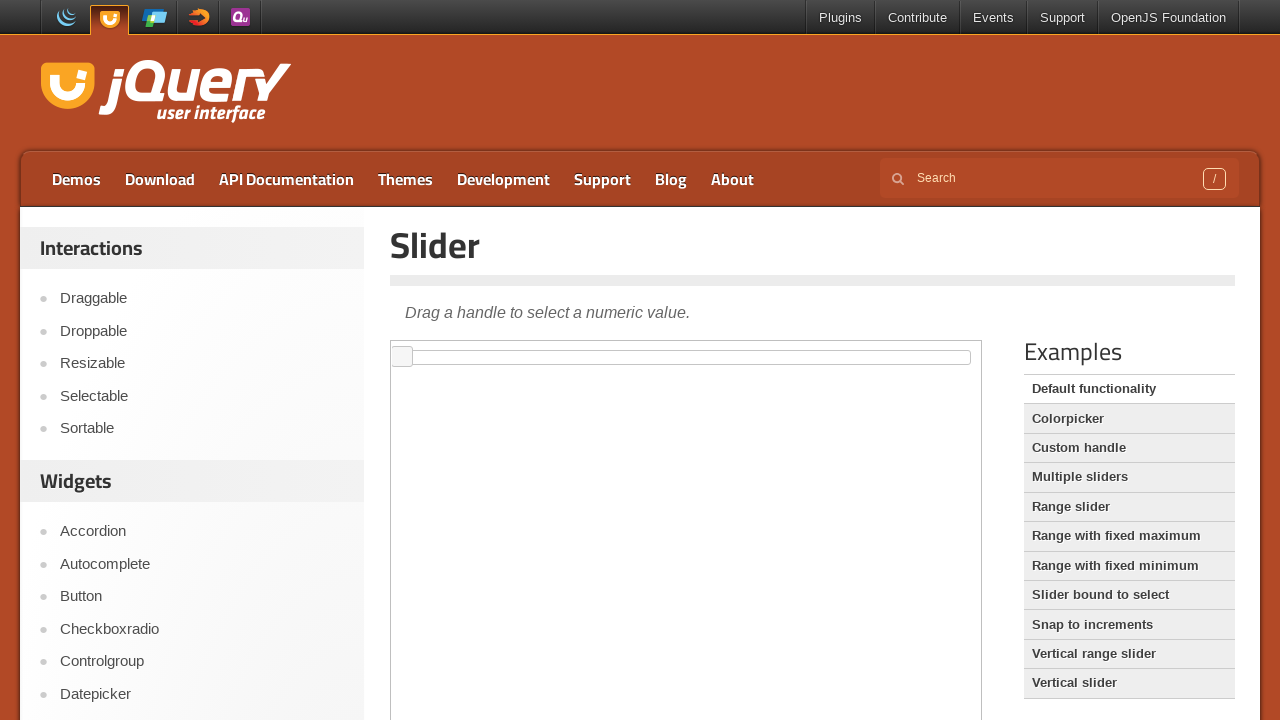

Moved mouse to the center of the slider handle at (402, 357)
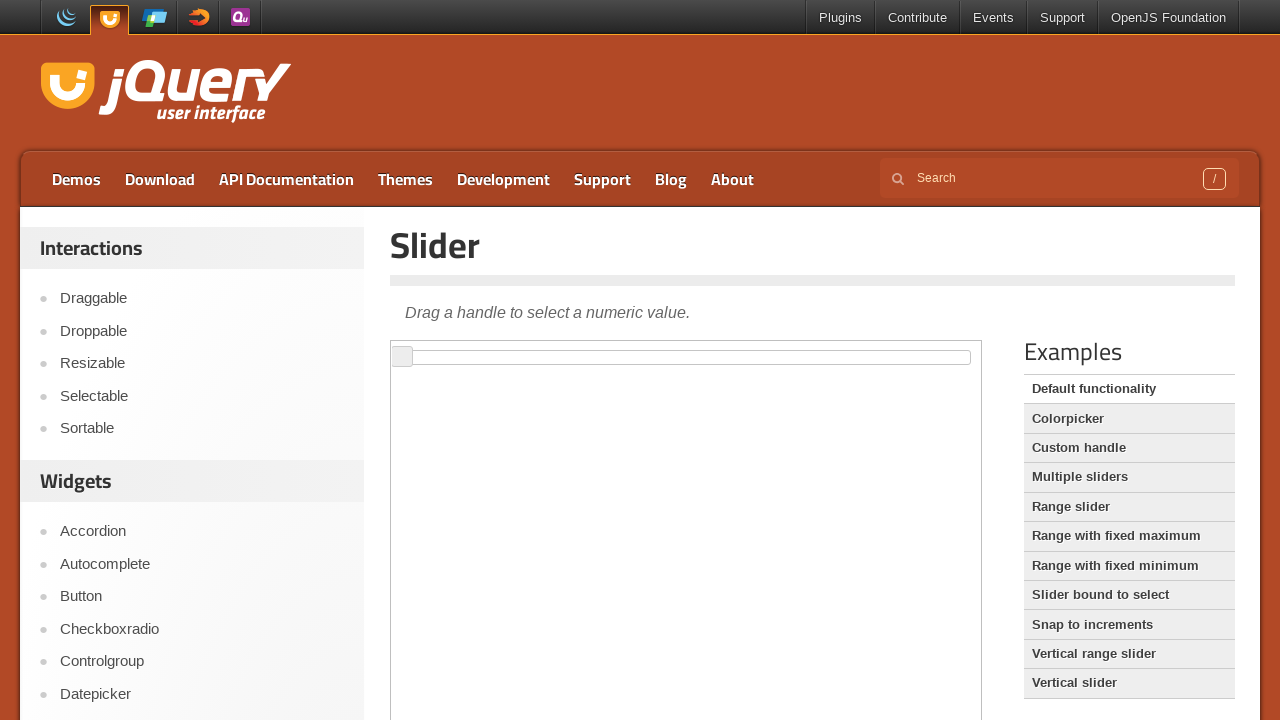

Pressed down the mouse button on the slider handle at (402, 357)
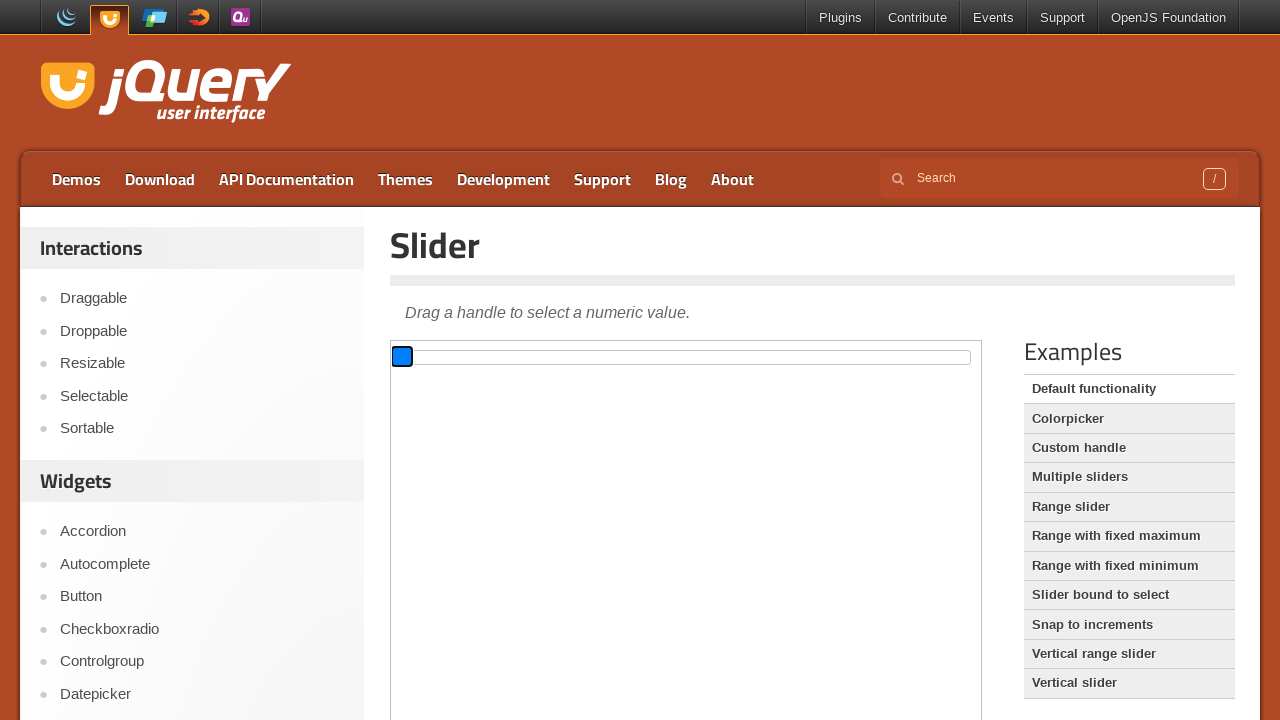

Dragged slider handle 70 pixels to the right at (472, 357)
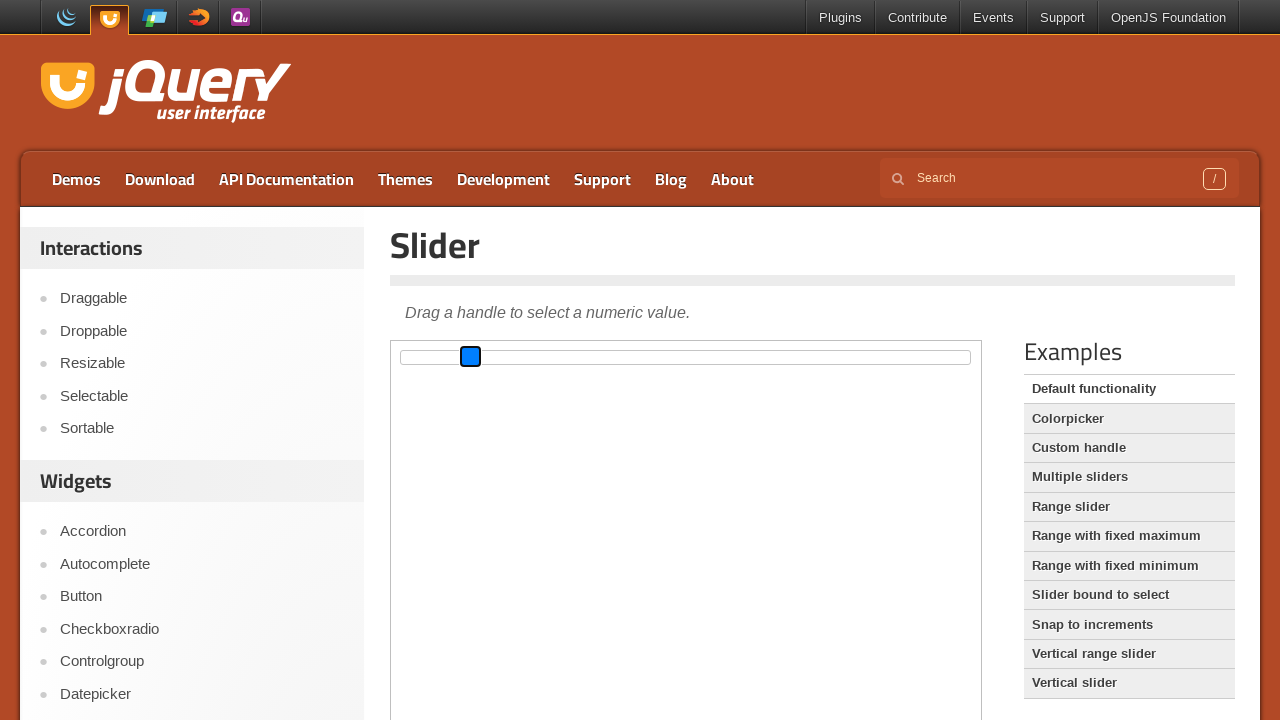

Released the mouse button after dragging right at (472, 357)
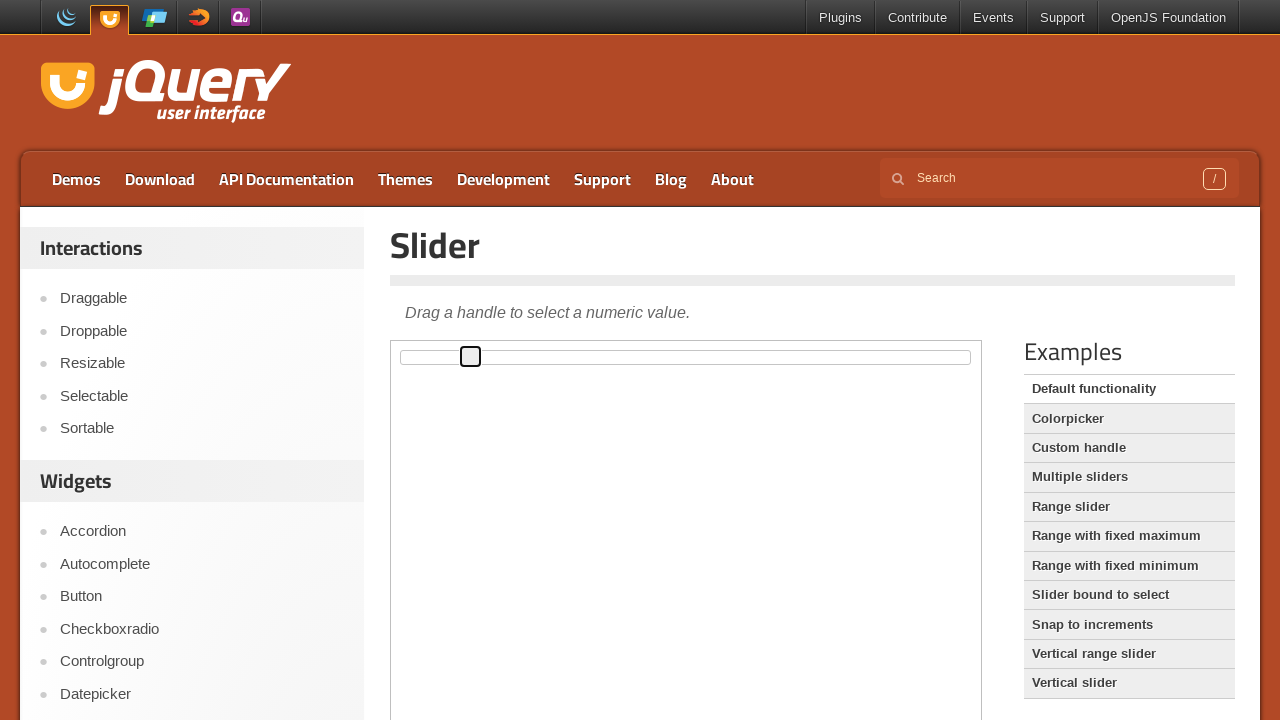

Waited 3 seconds for slider animation to complete
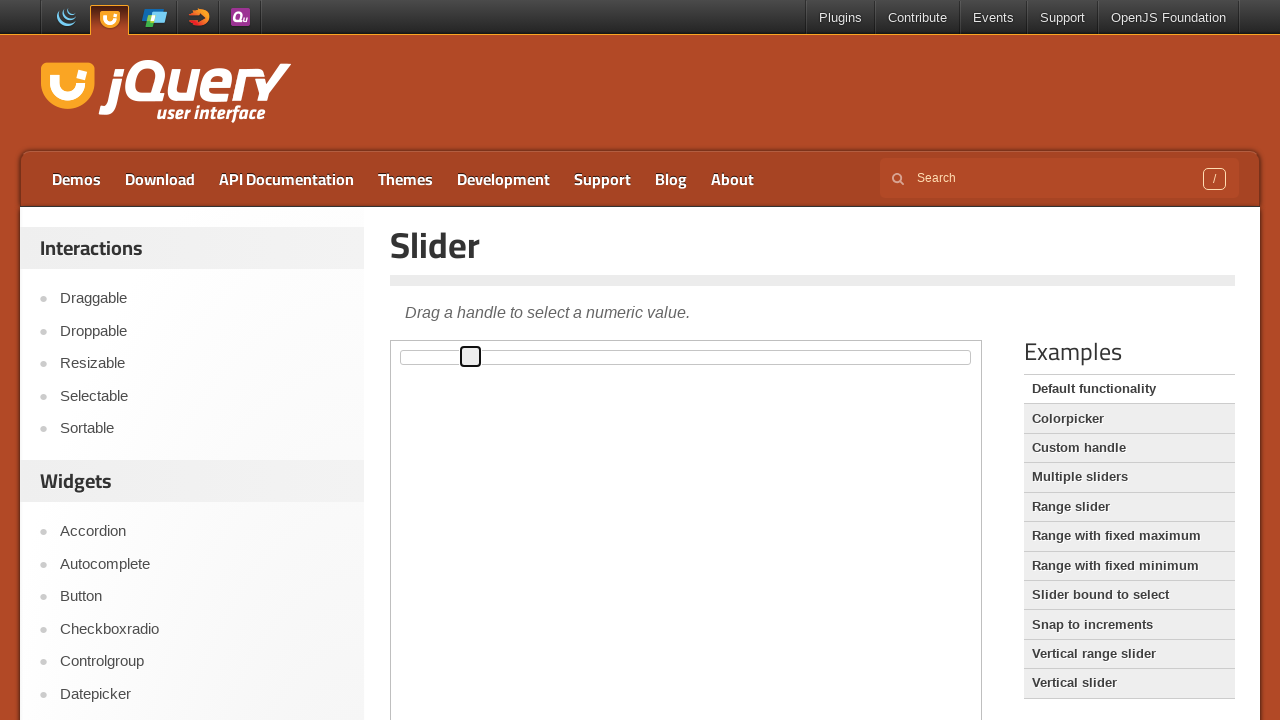

Retrieved updated bounding box of the slider handle after first drag
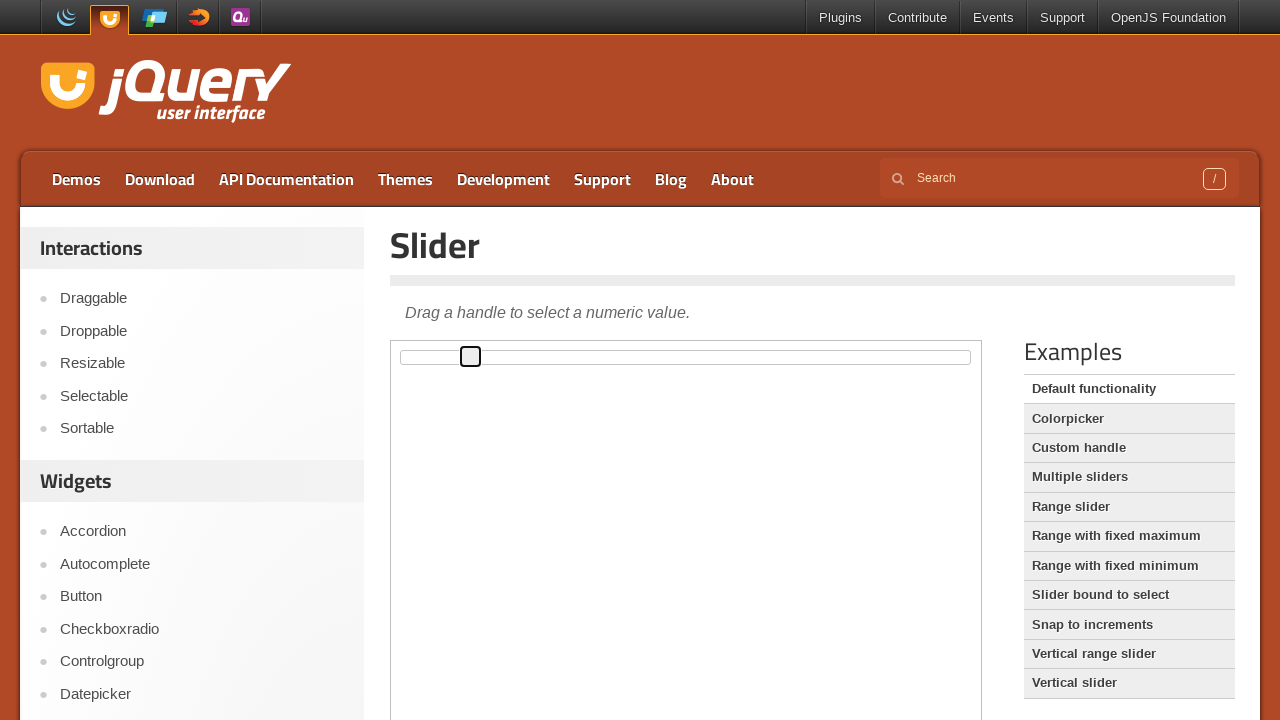

Moved mouse to the center of the slider handle for second drag at (470, 357)
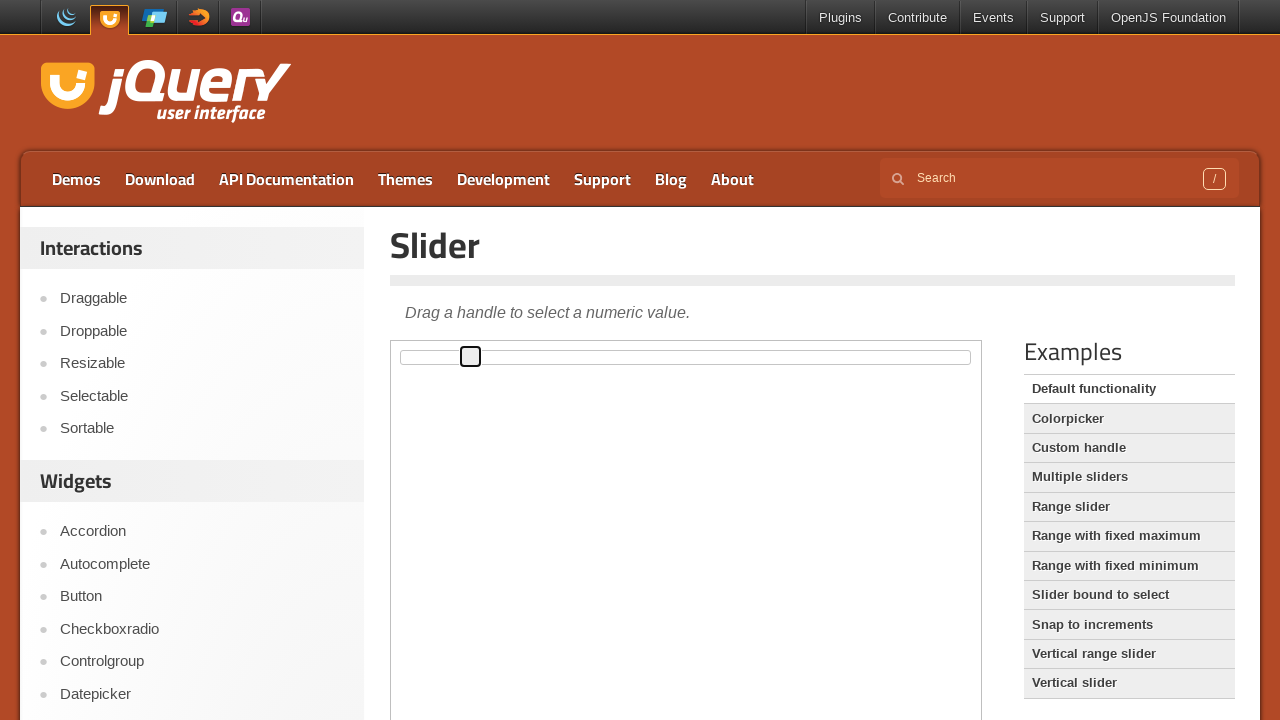

Pressed down the mouse button on the slider handle for leftward drag at (470, 357)
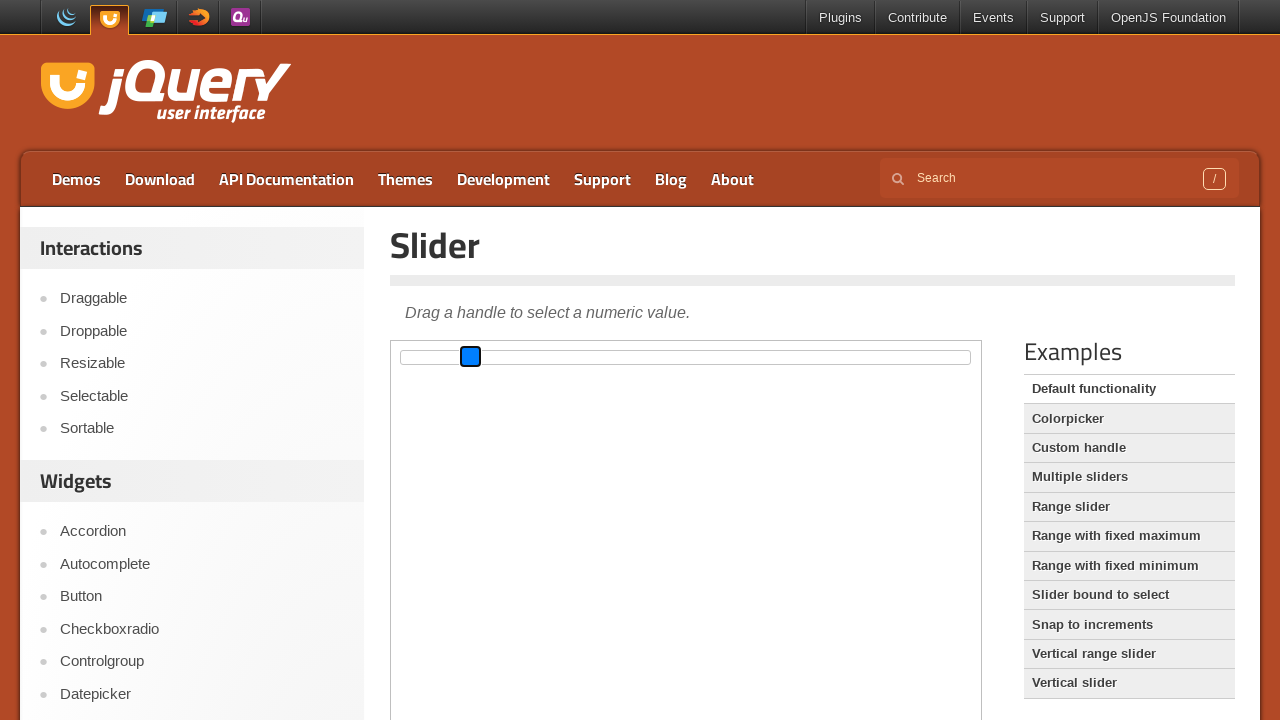

Dragged slider handle 70 pixels to the left at (400, 357)
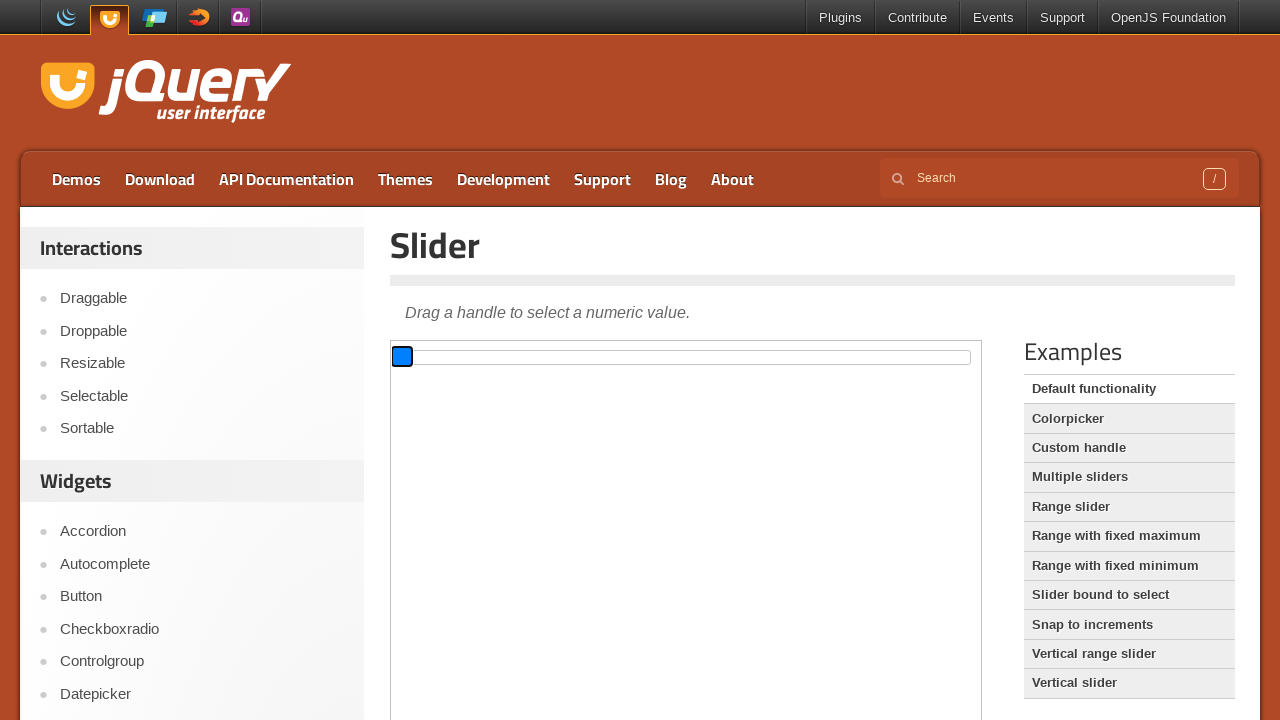

Released the mouse button after dragging left at (400, 357)
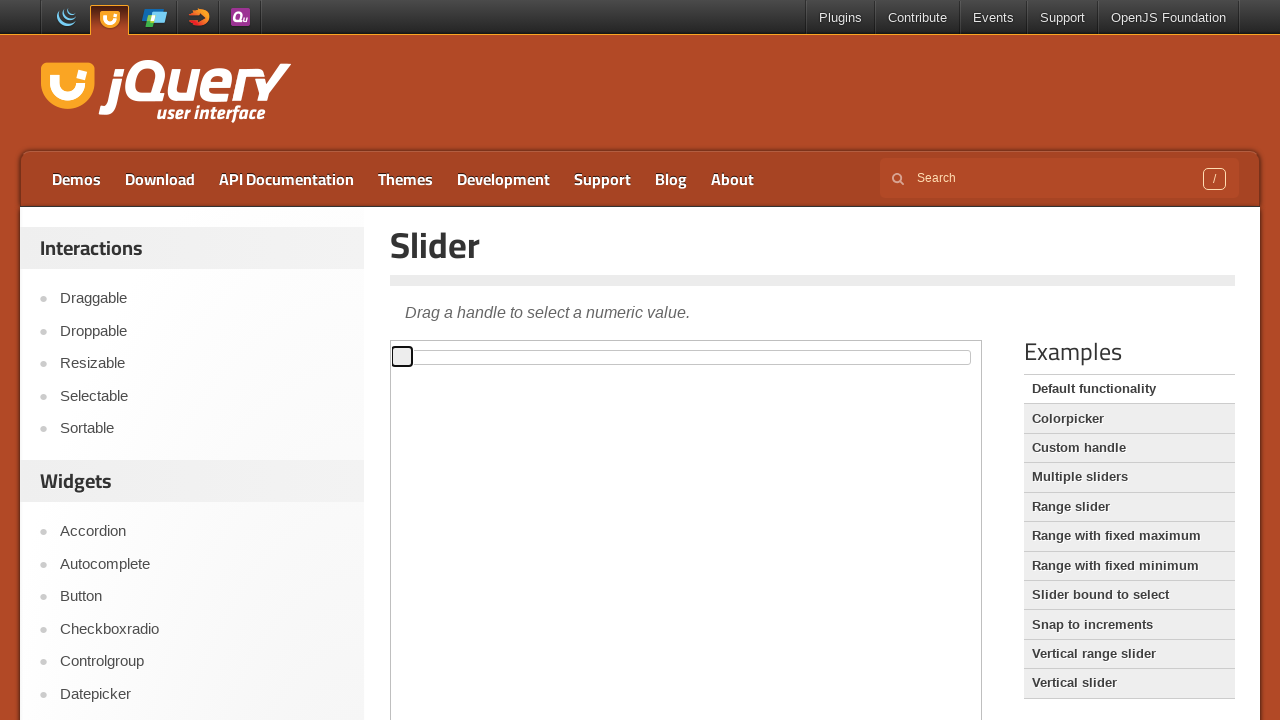

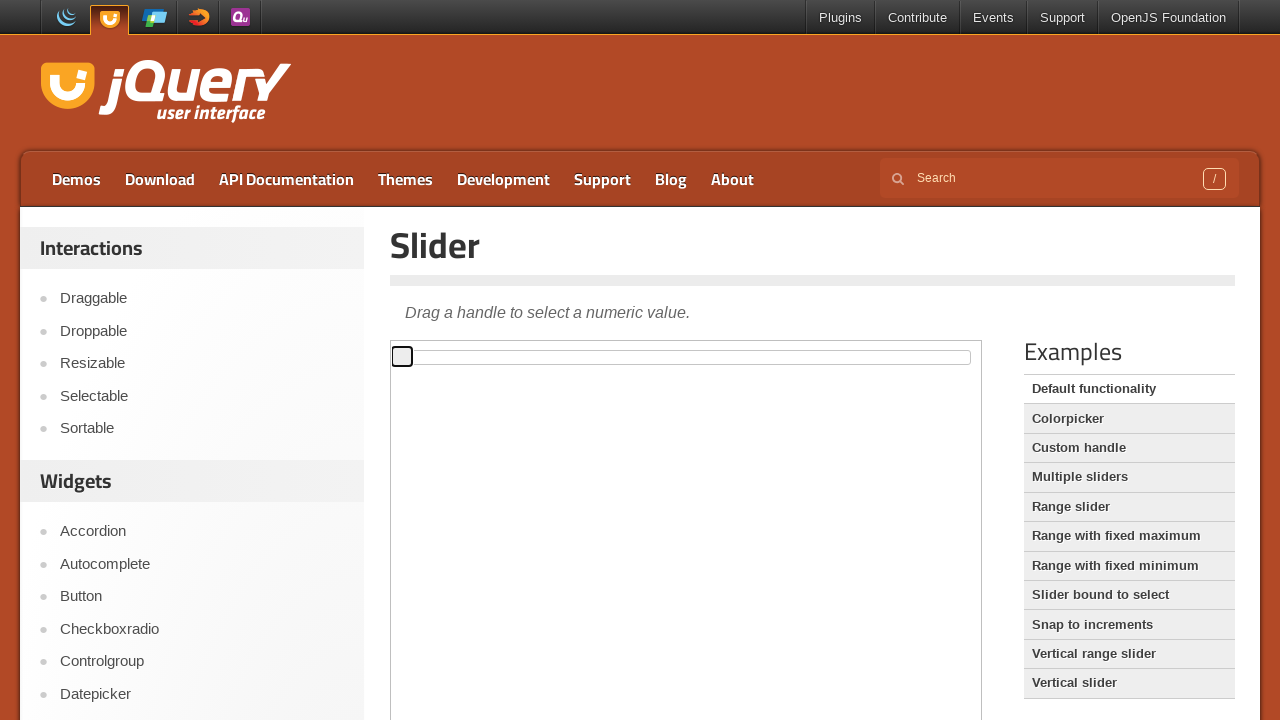